Navigates to a Selenium index page and clicks on the last navigation link in the navbar

Starting URL: https://slackingslacker.github.io/seleniumindex

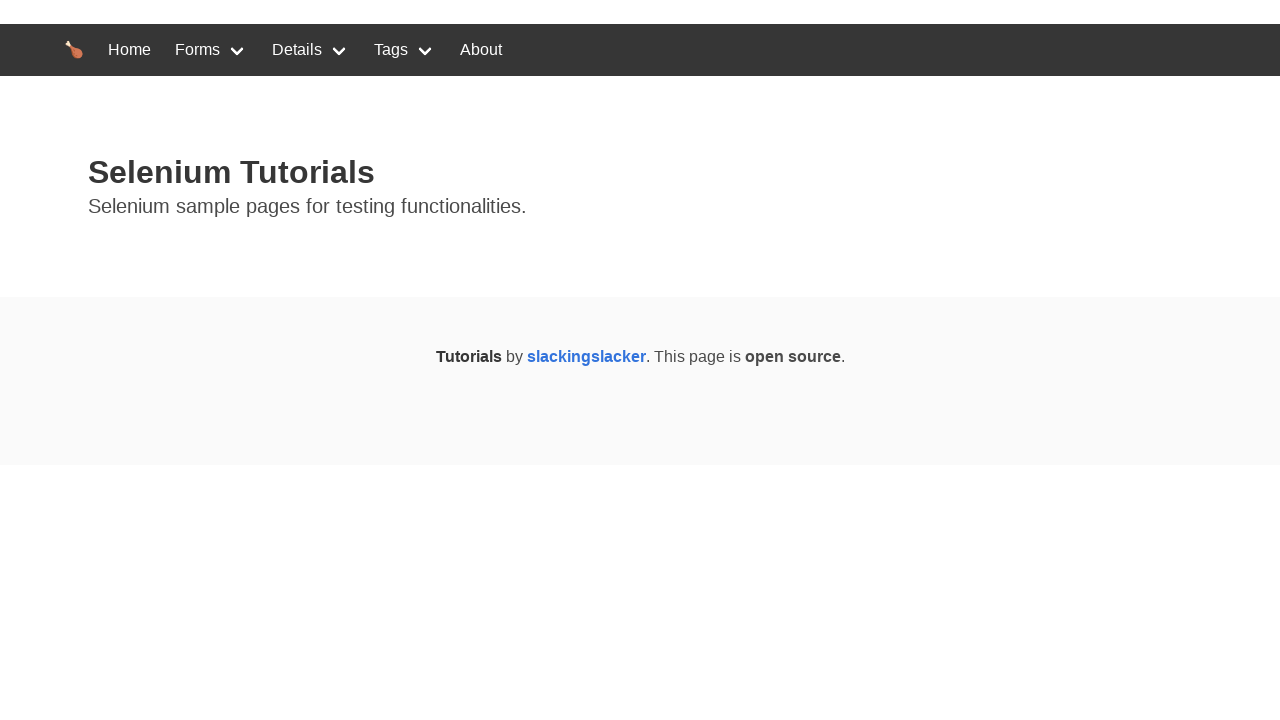

Waited for page to load (networkidle)
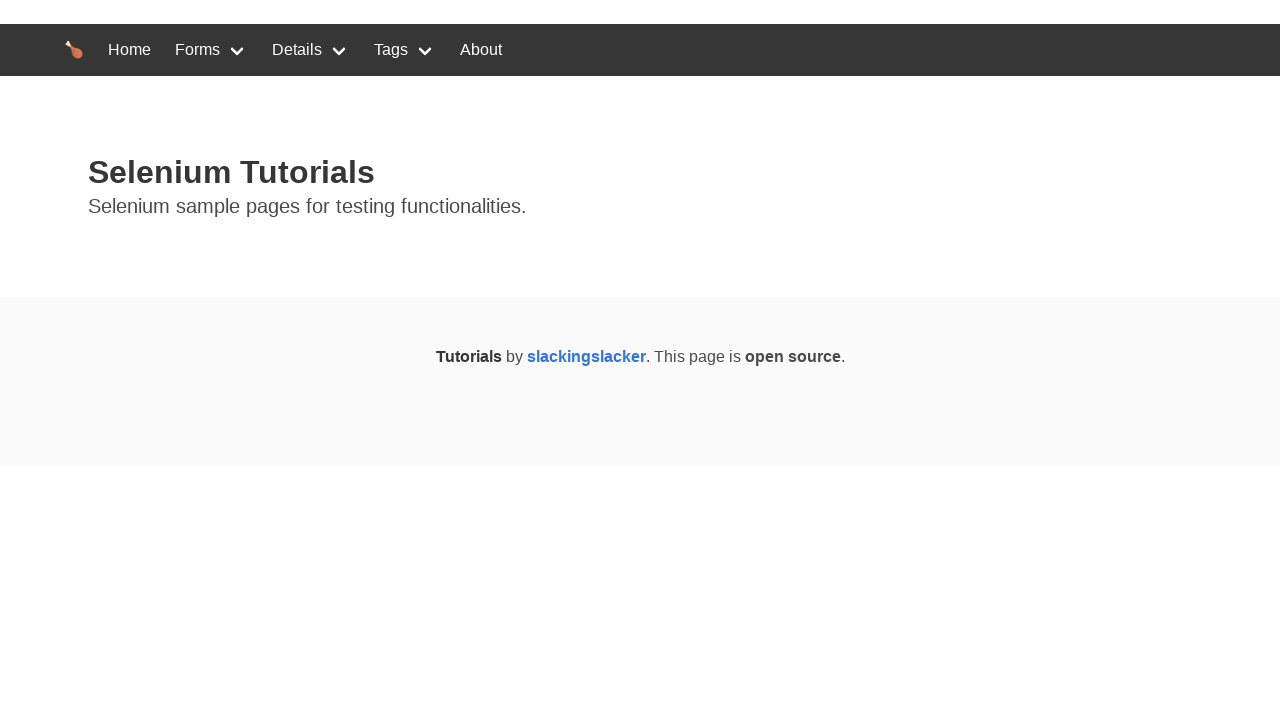

Clicked the last navigation link in the navbar at (481, 50) on div.navbar-start > a:last-of-type
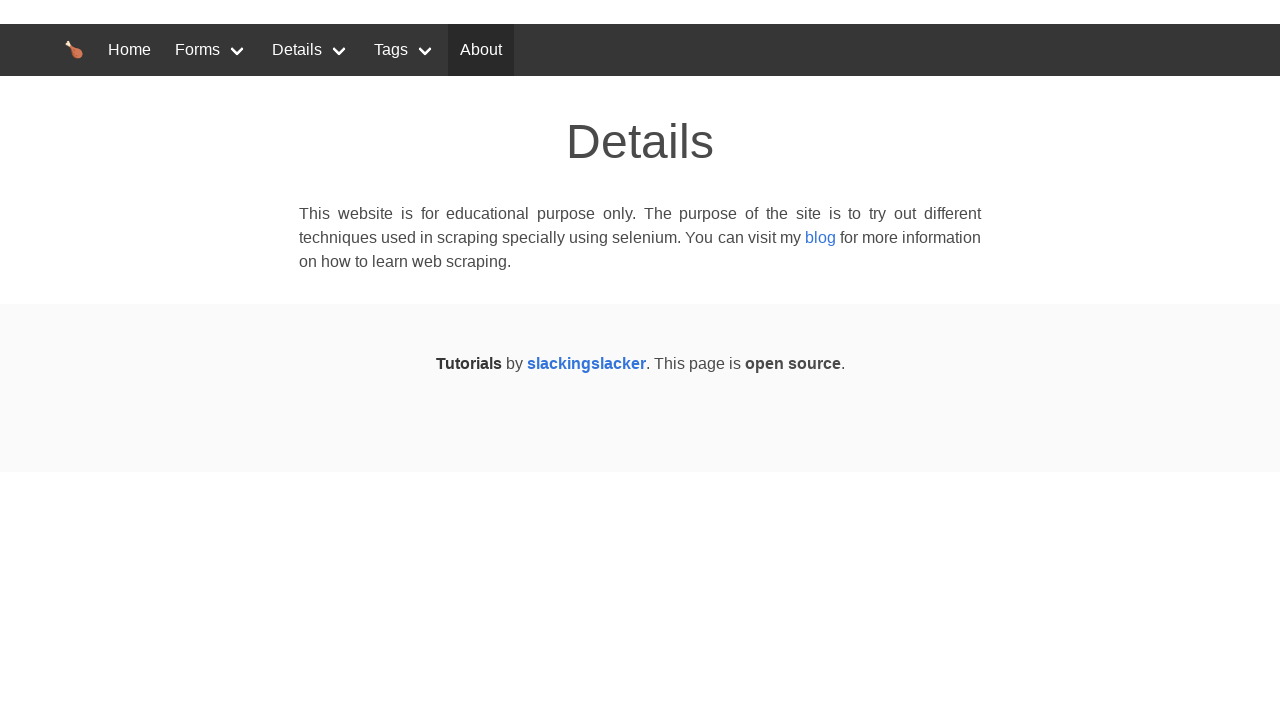

Waited for navigation to complete (networkidle)
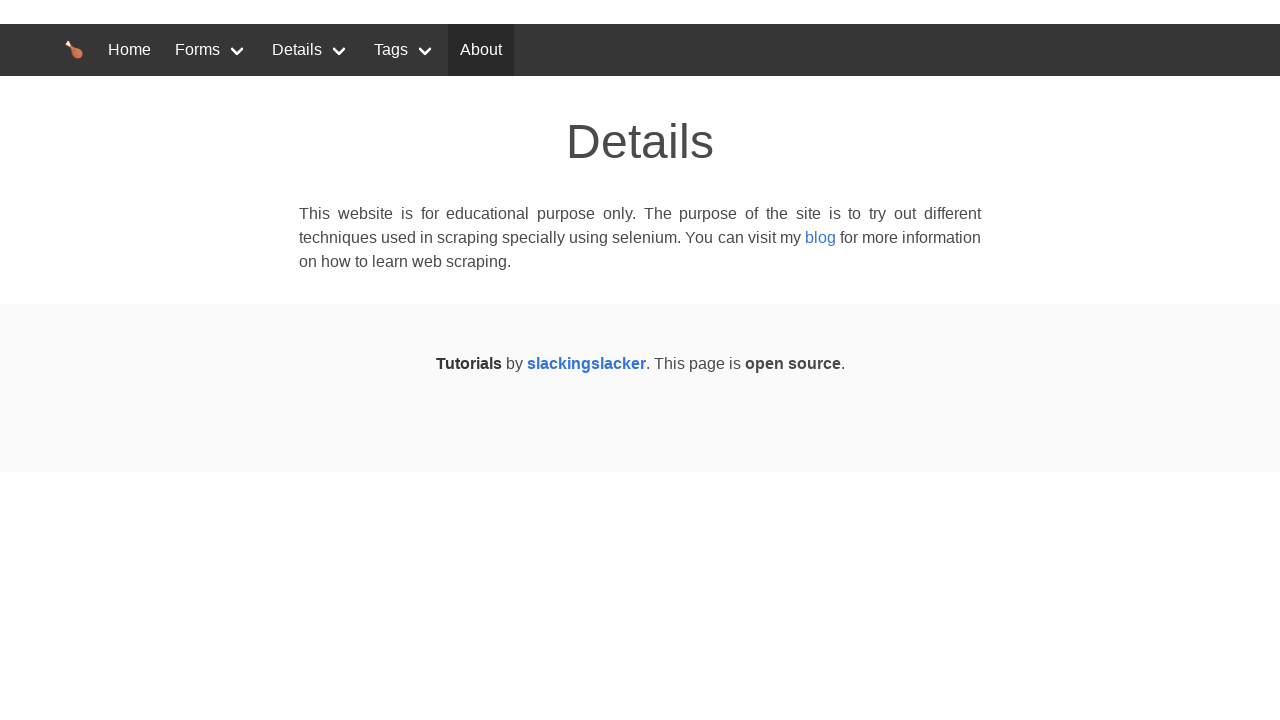

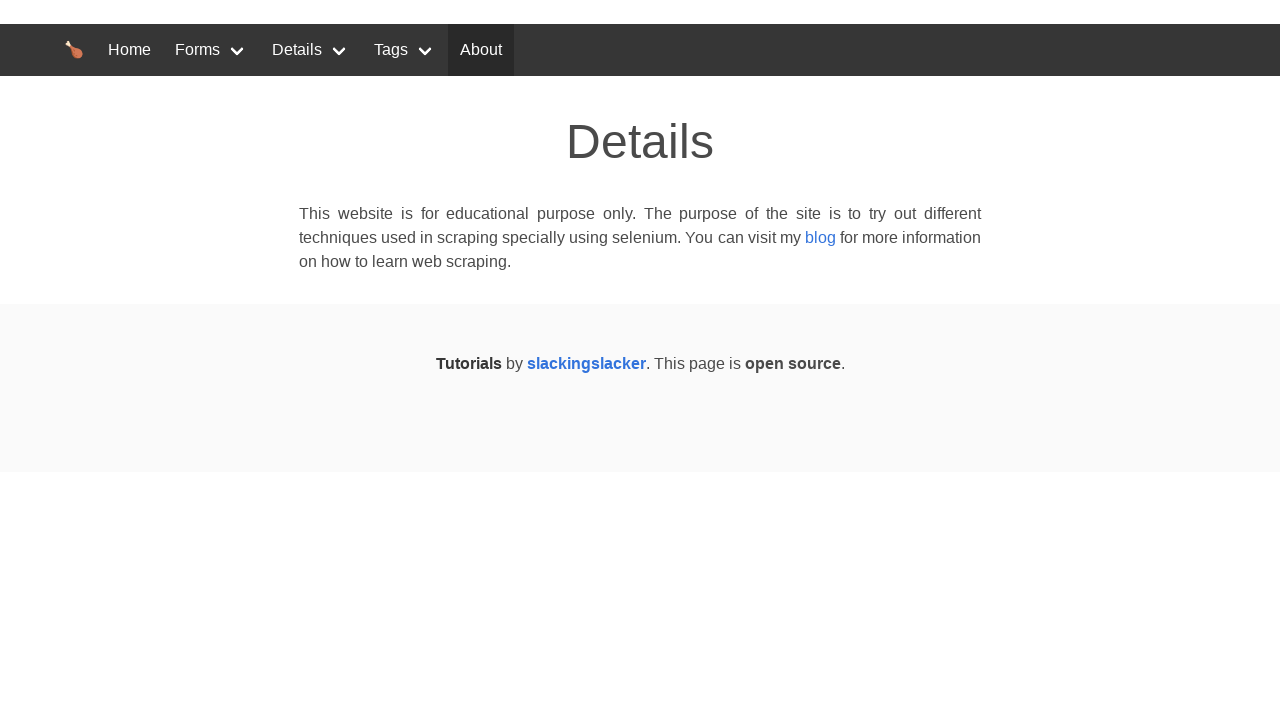